Tests keyboard key press functionality by sending SPACE and TAB keys to elements and verifying the displayed result text matches the expected key pressed.

Starting URL: http://the-internet.herokuapp.com/key_presses

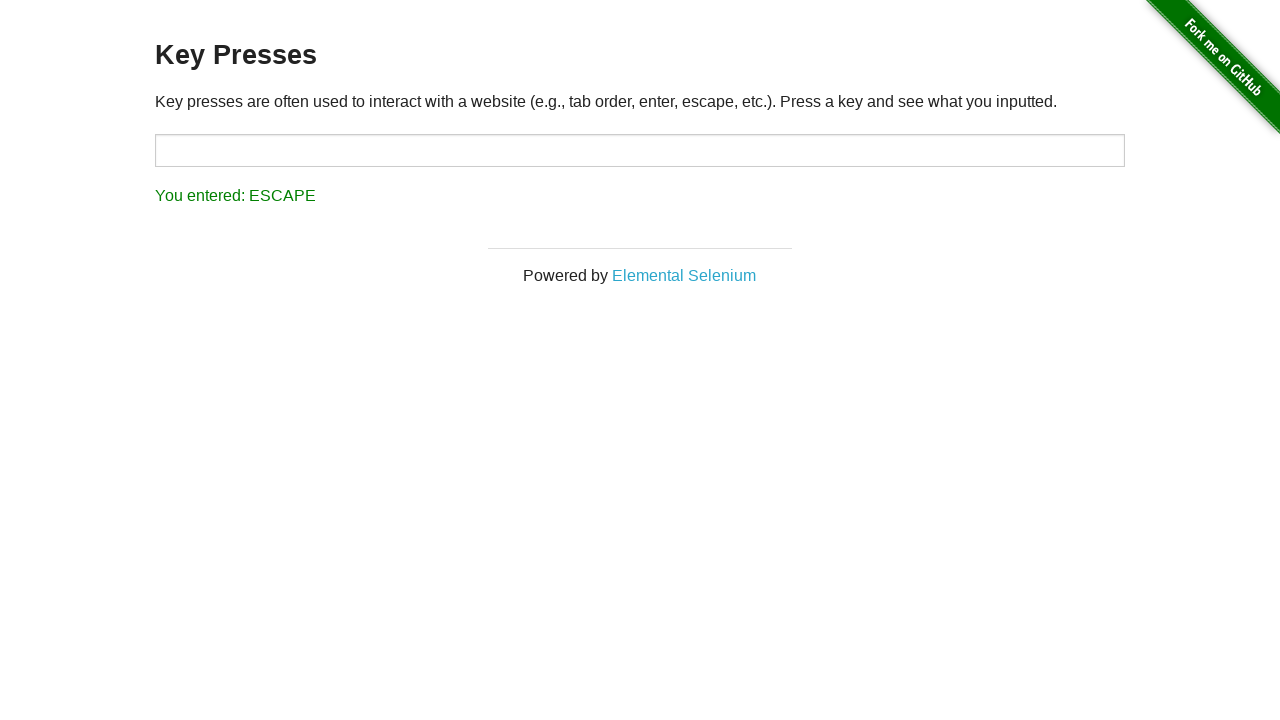

Pressed SPACE key on .example element on .example
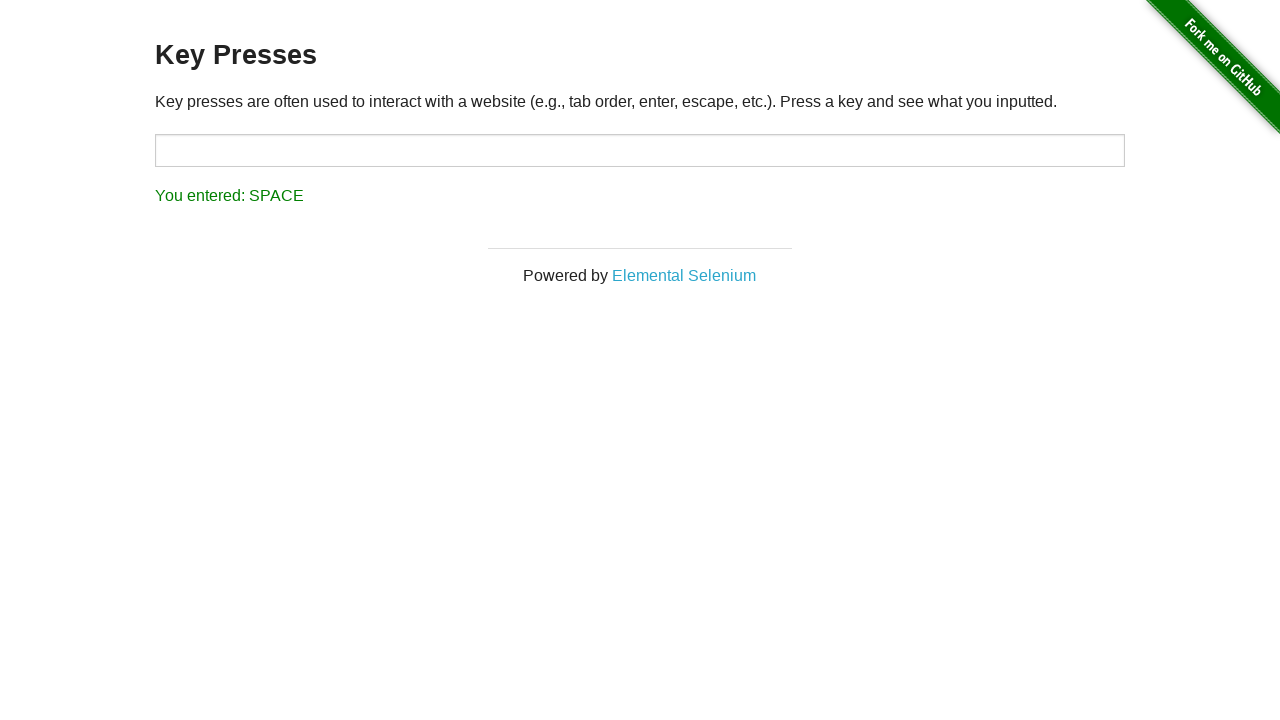

Retrieved result text from #result element
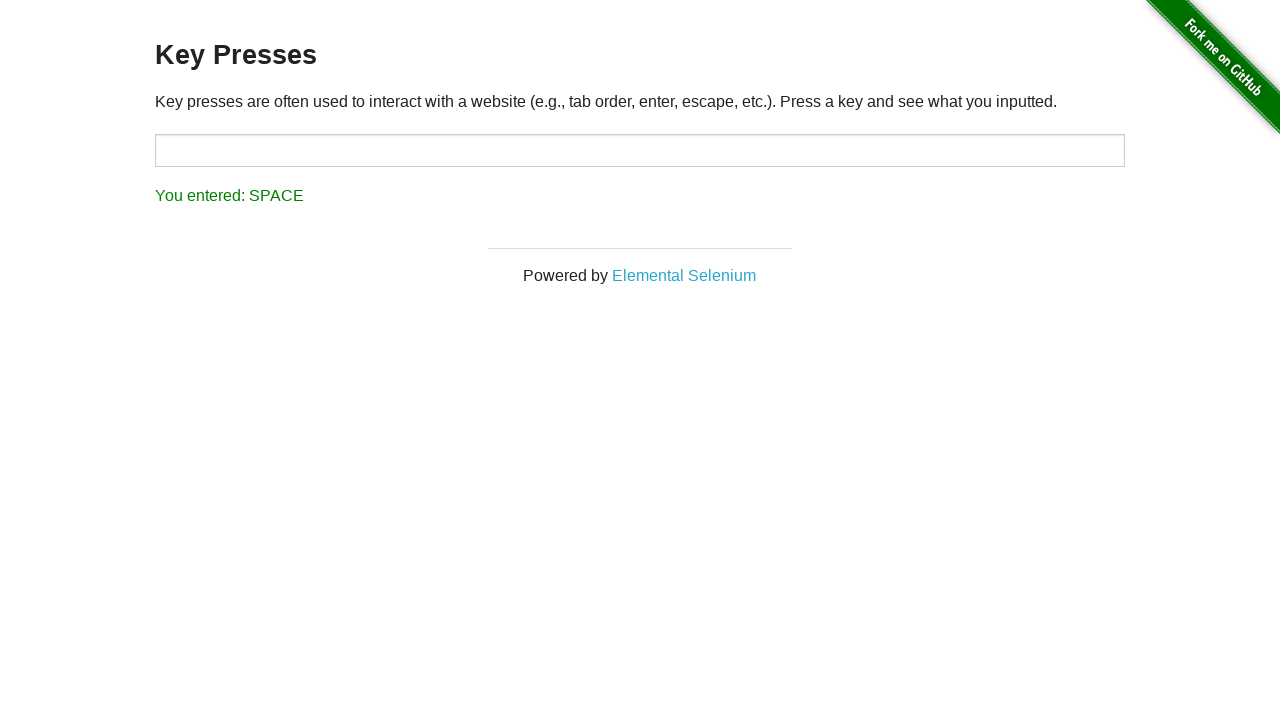

Asserted that result text matches 'You entered: SPACE'
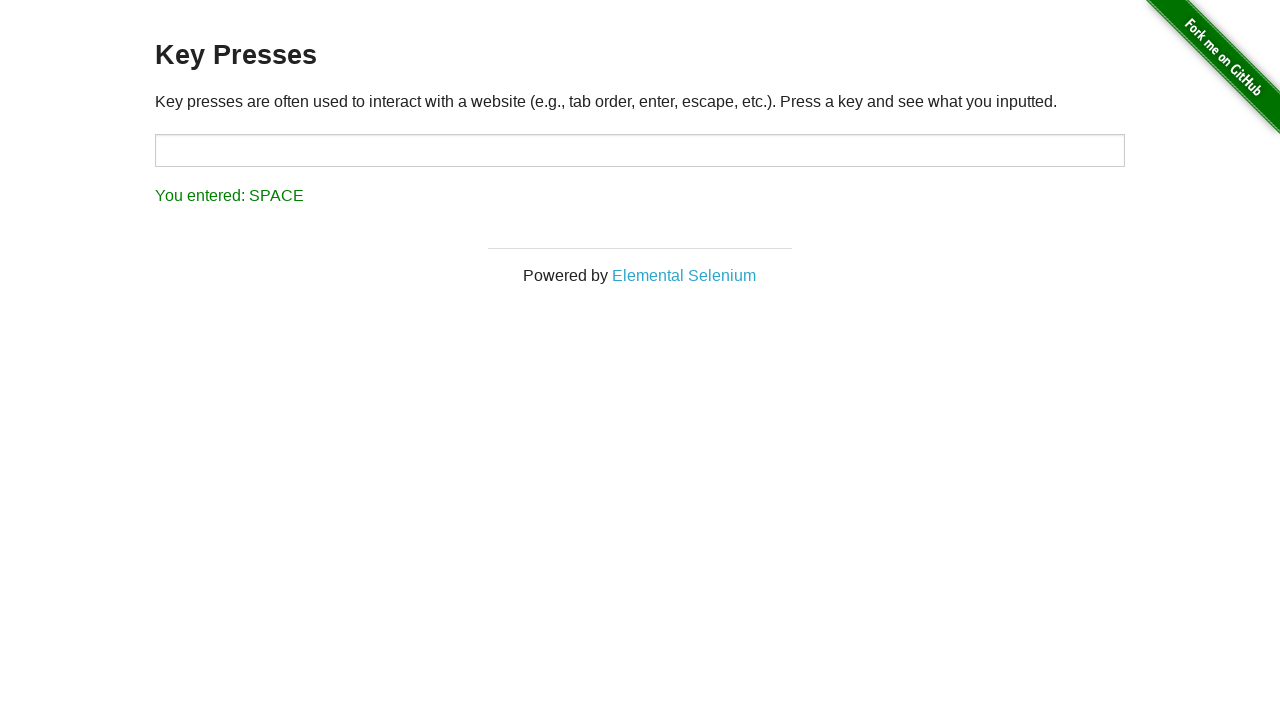

Pressed TAB key using keyboard
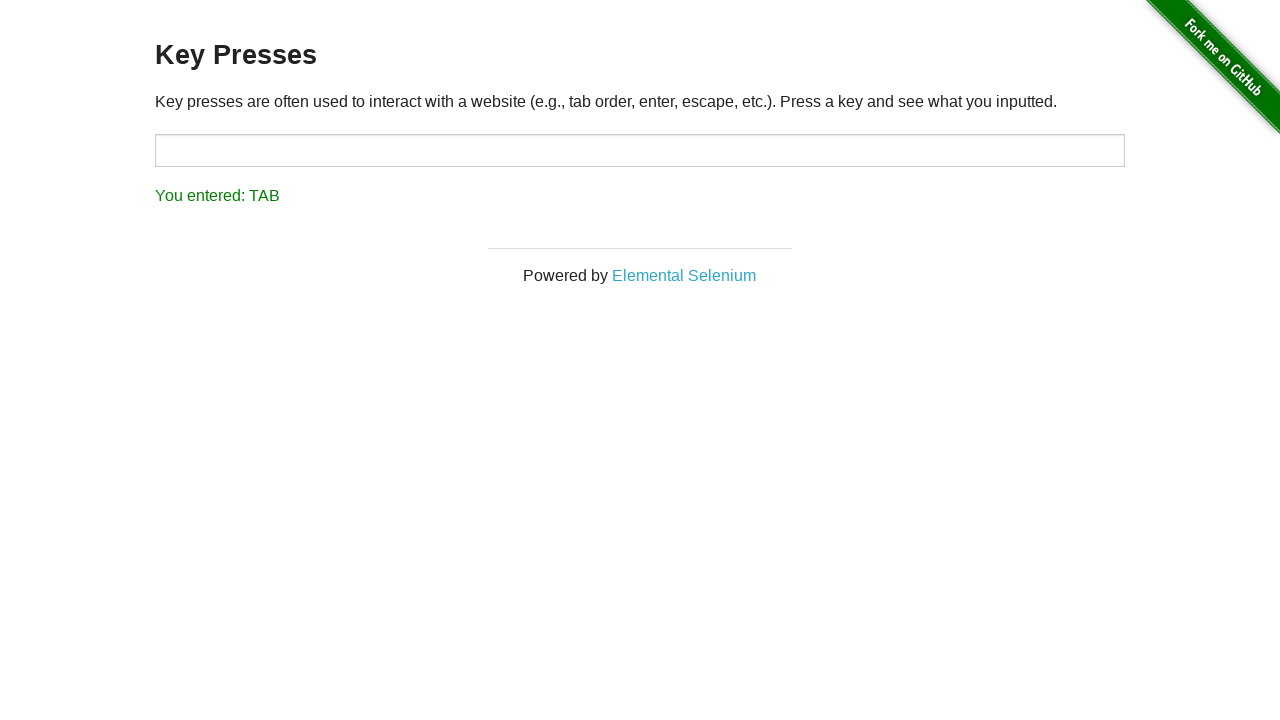

Retrieved result text from #result element
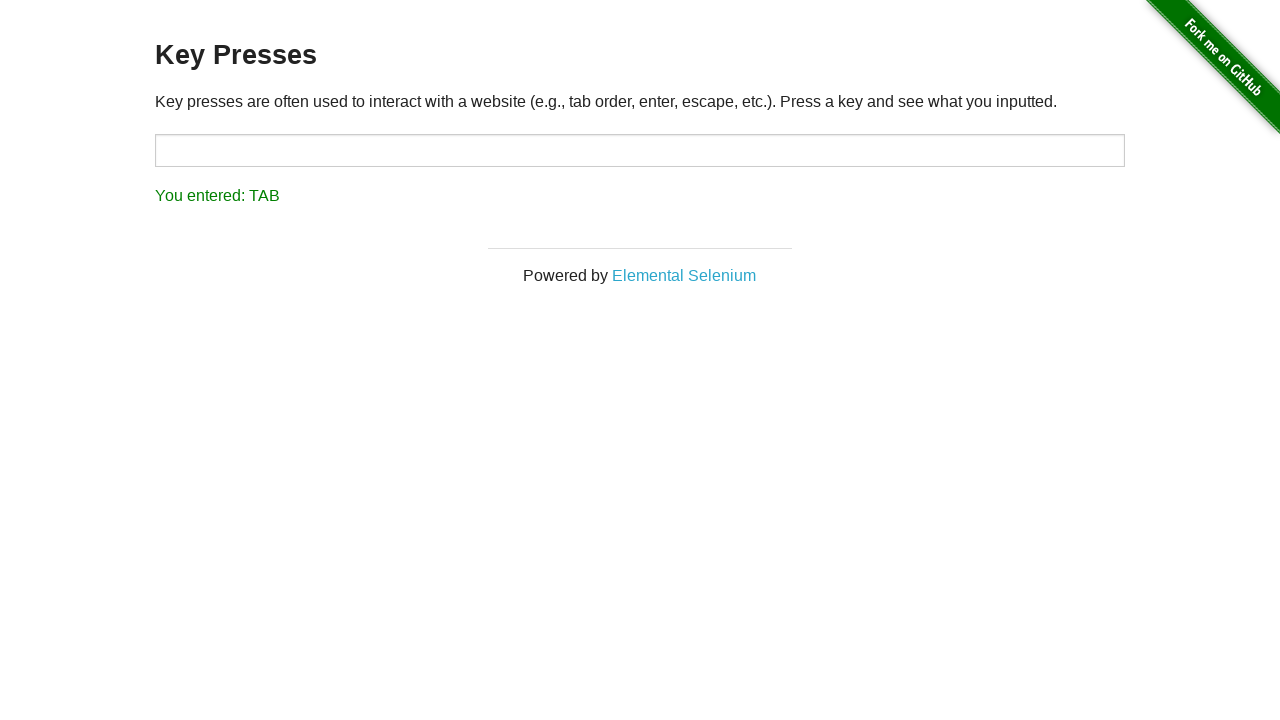

Asserted that result text matches 'You entered: TAB'
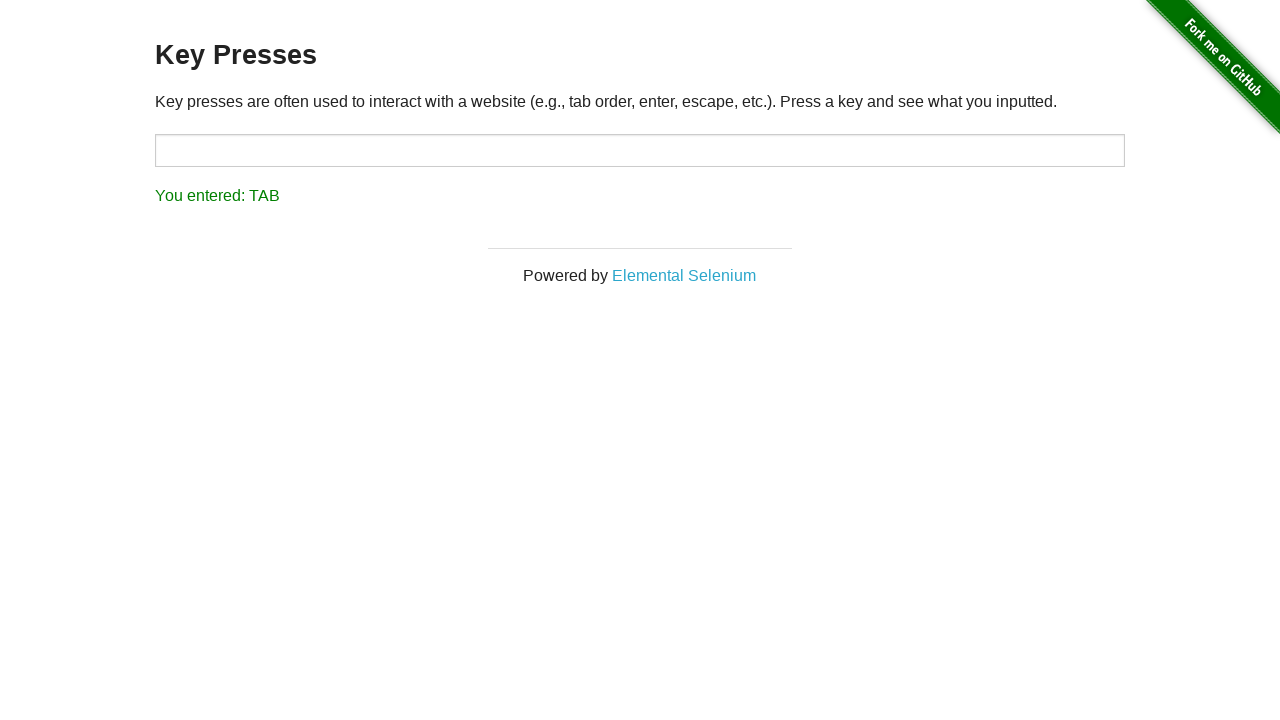

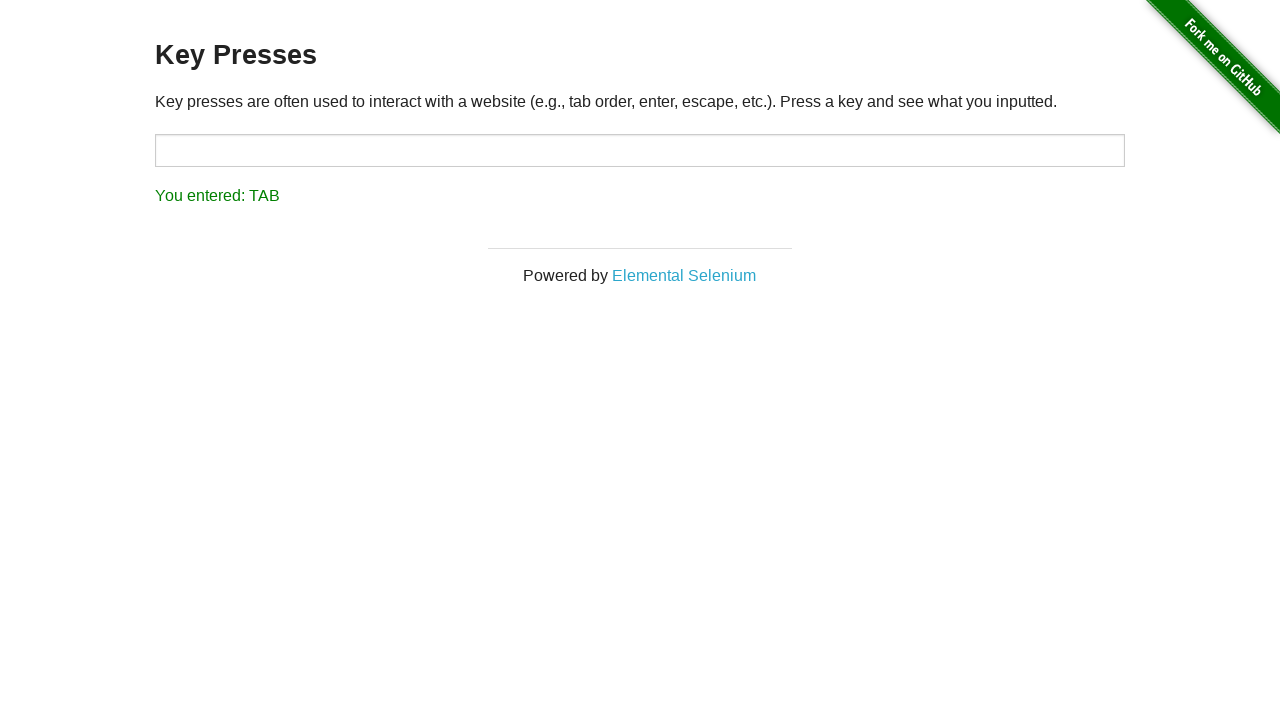